Tests that new todo items are appended to the bottom of the list by creating 3 items

Starting URL: https://demo.playwright.dev/todomvc

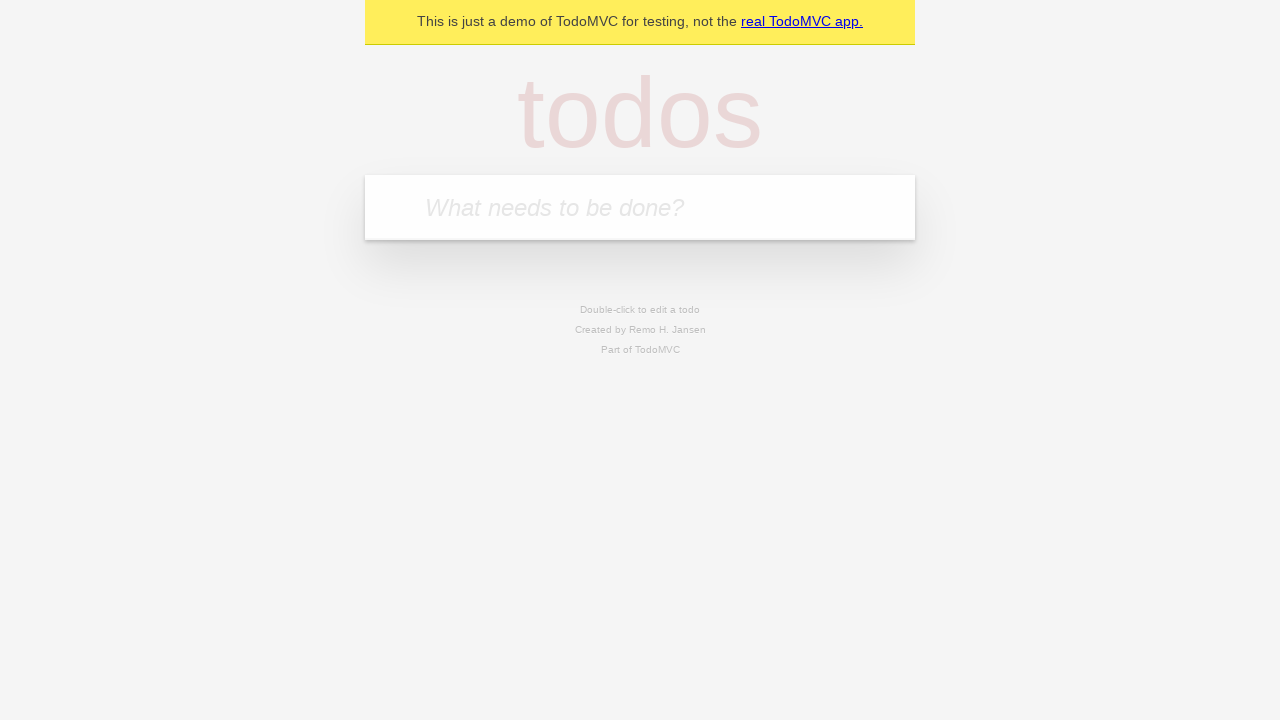

Filled new todo input with 'buy some cheese' on .new-todo
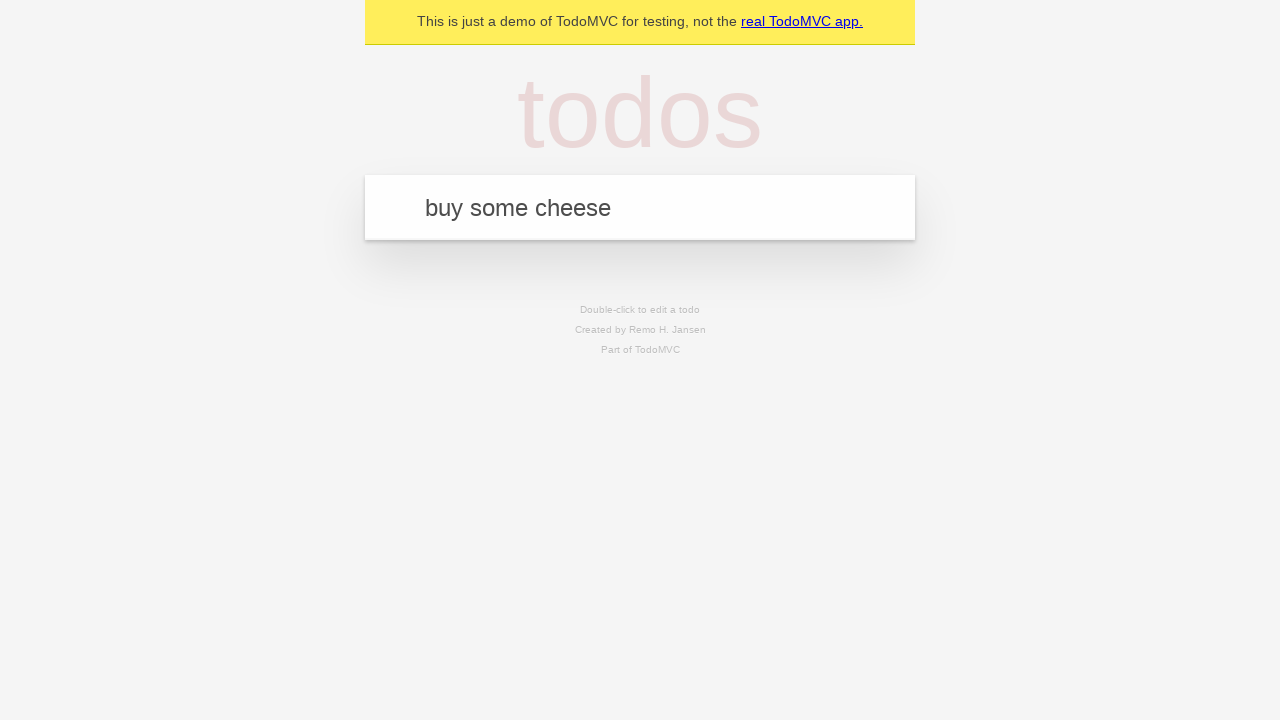

Pressed Enter to add first todo item on .new-todo
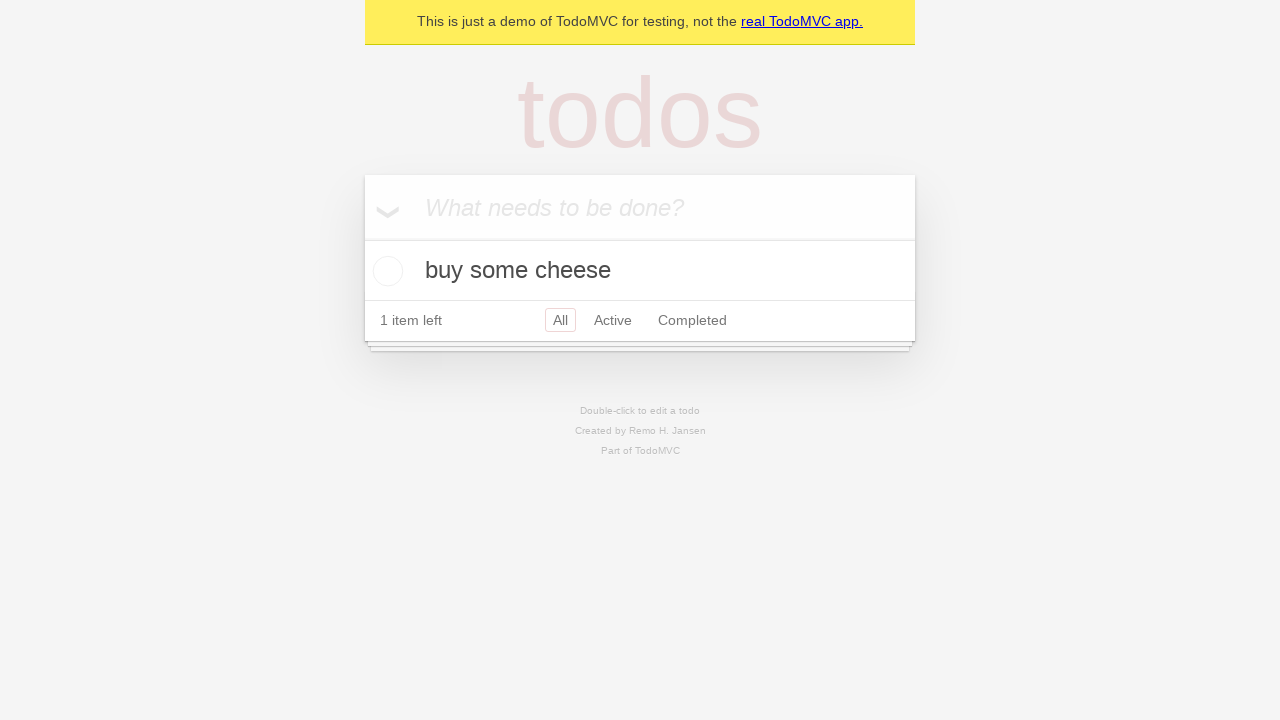

Filled new todo input with 'feed the cat' on .new-todo
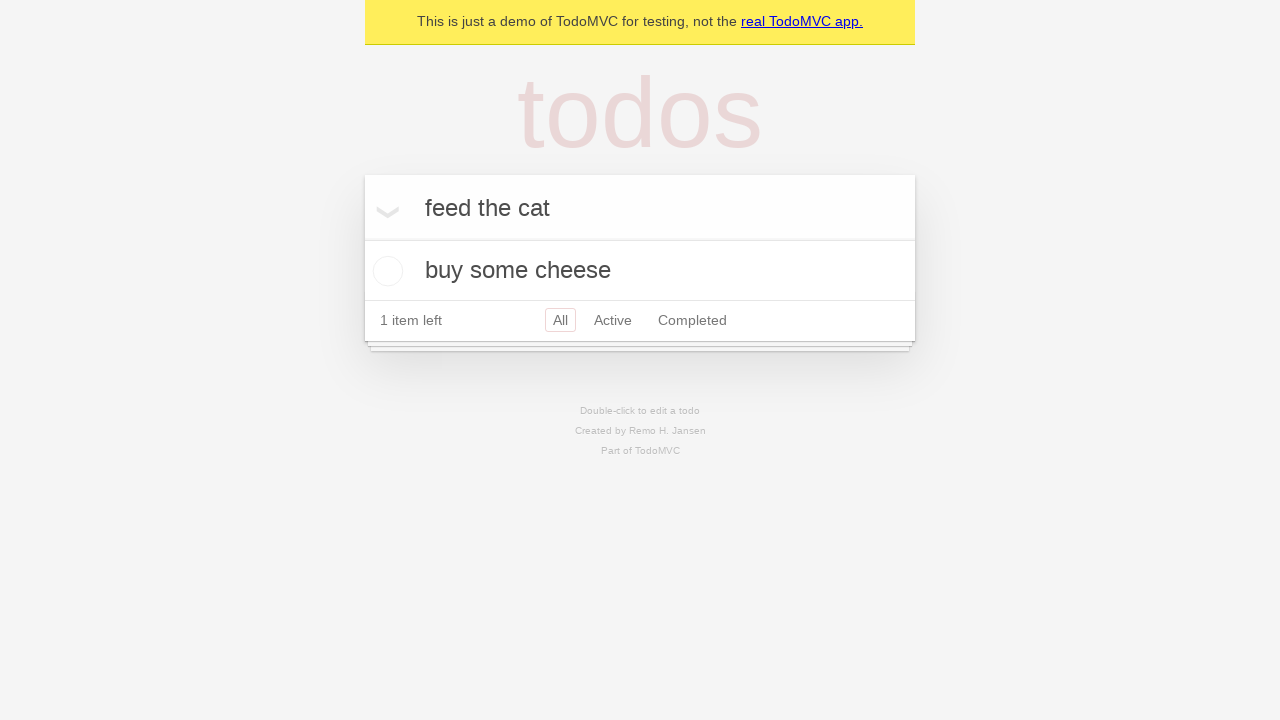

Pressed Enter to add second todo item on .new-todo
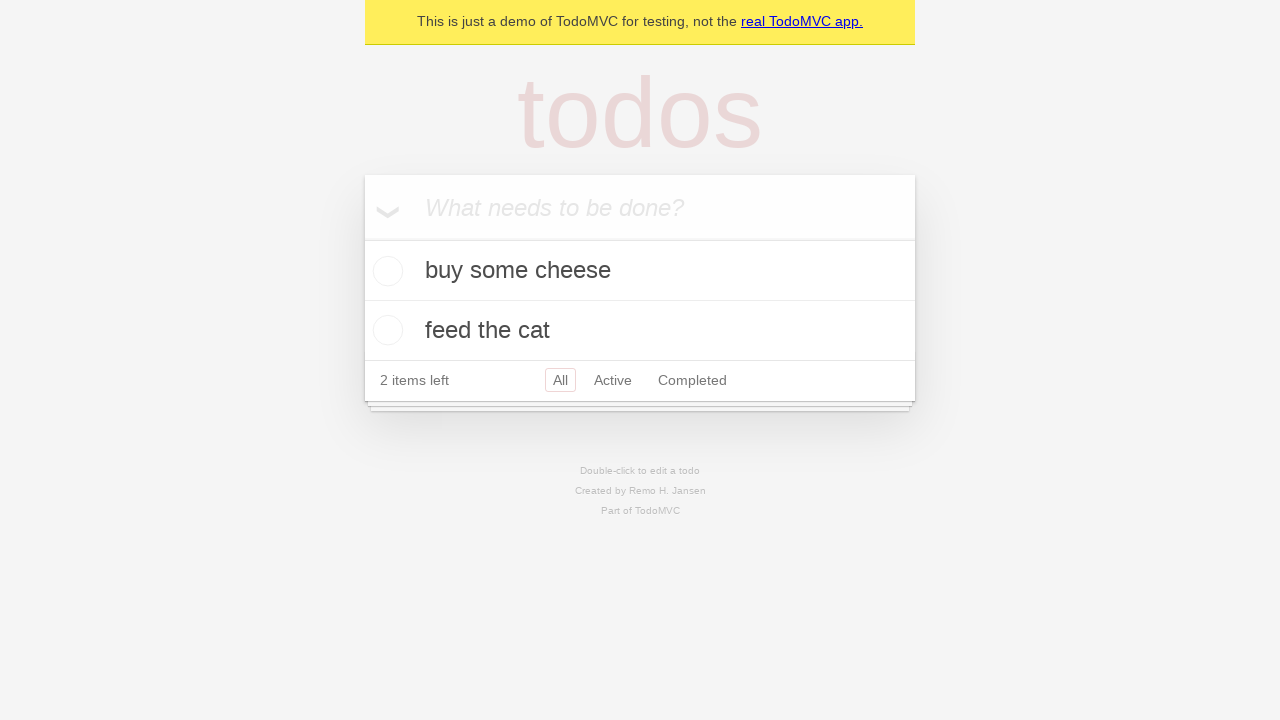

Filled new todo input with 'book a doctors appointment' on .new-todo
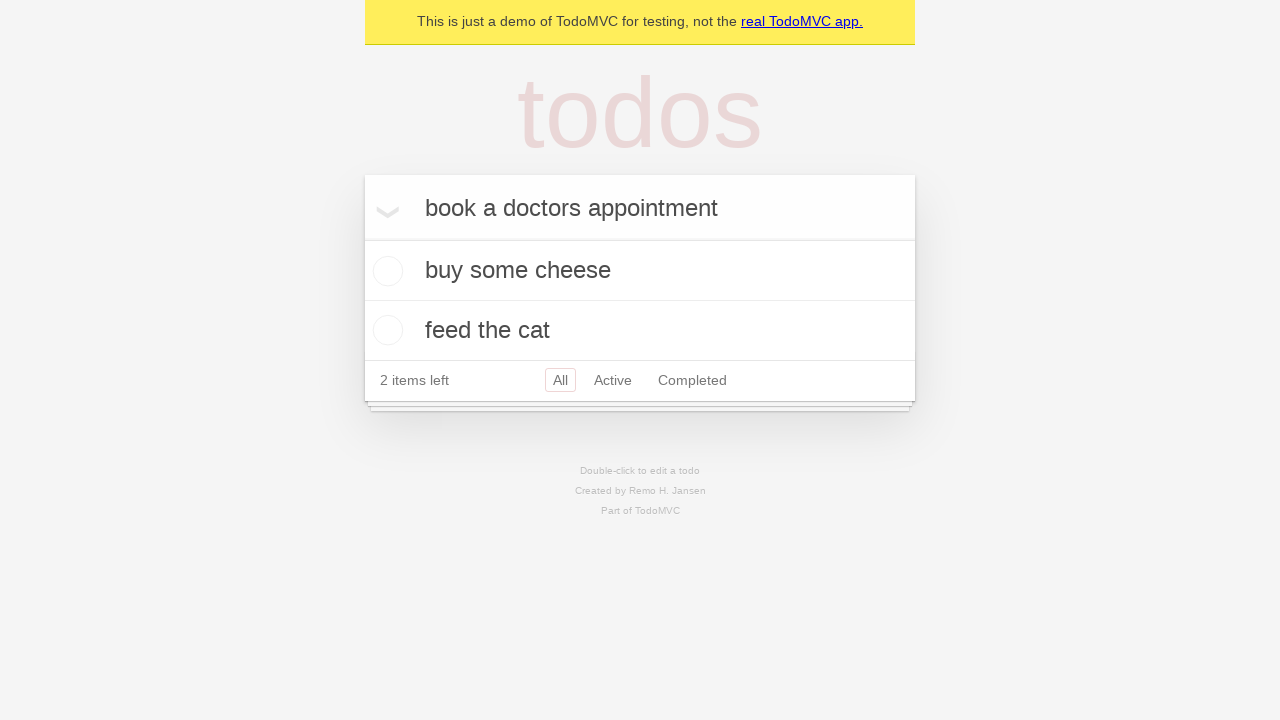

Pressed Enter to add third todo item on .new-todo
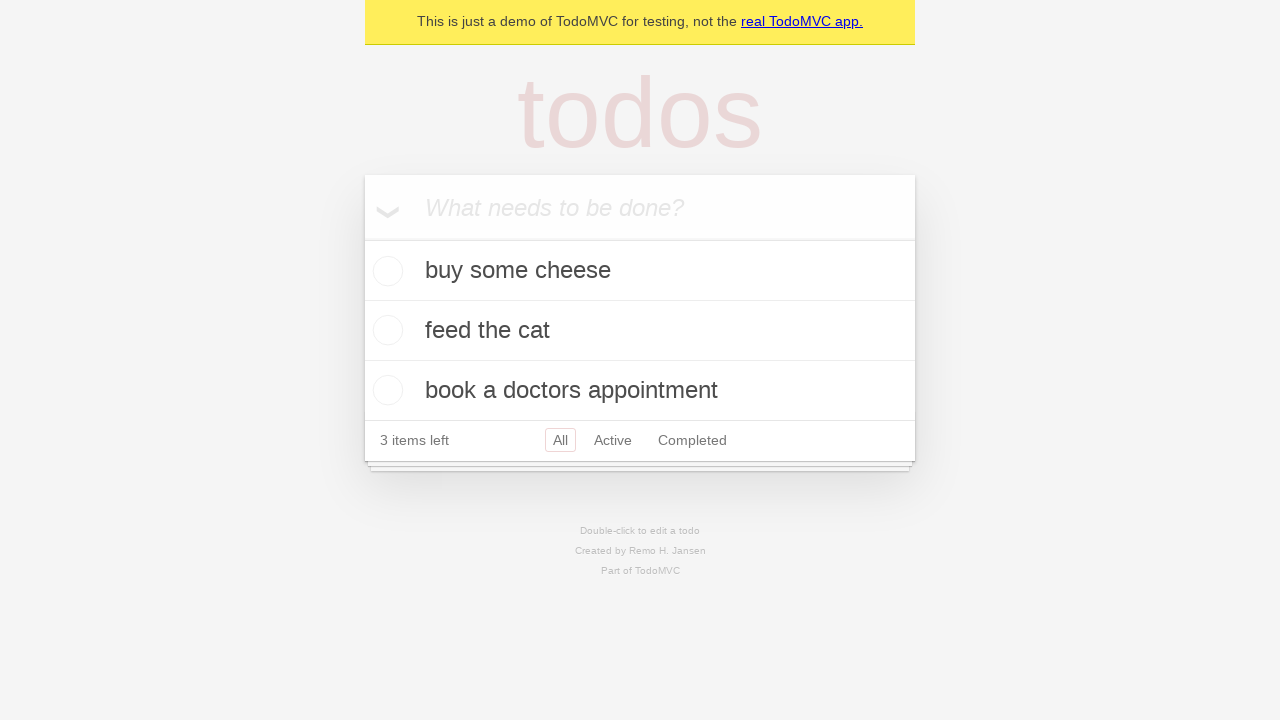

Verified third todo item appeared in the list
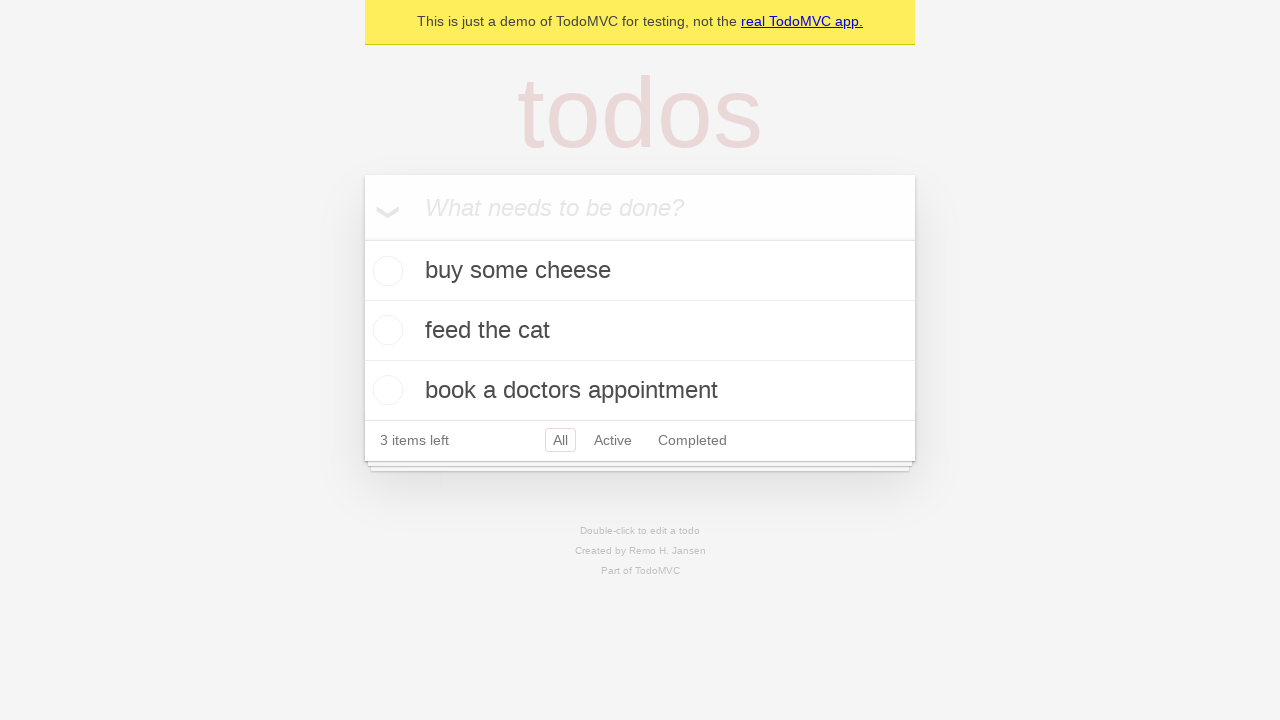

Verified todo count indicator appeared
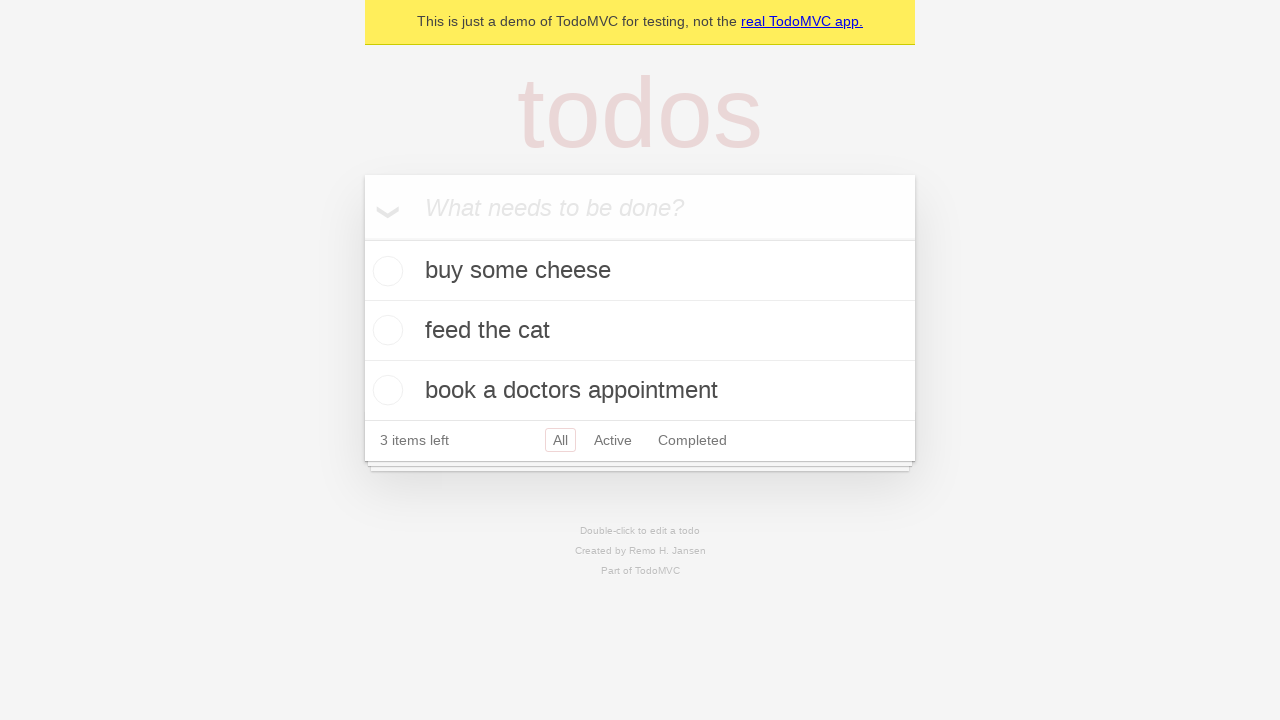

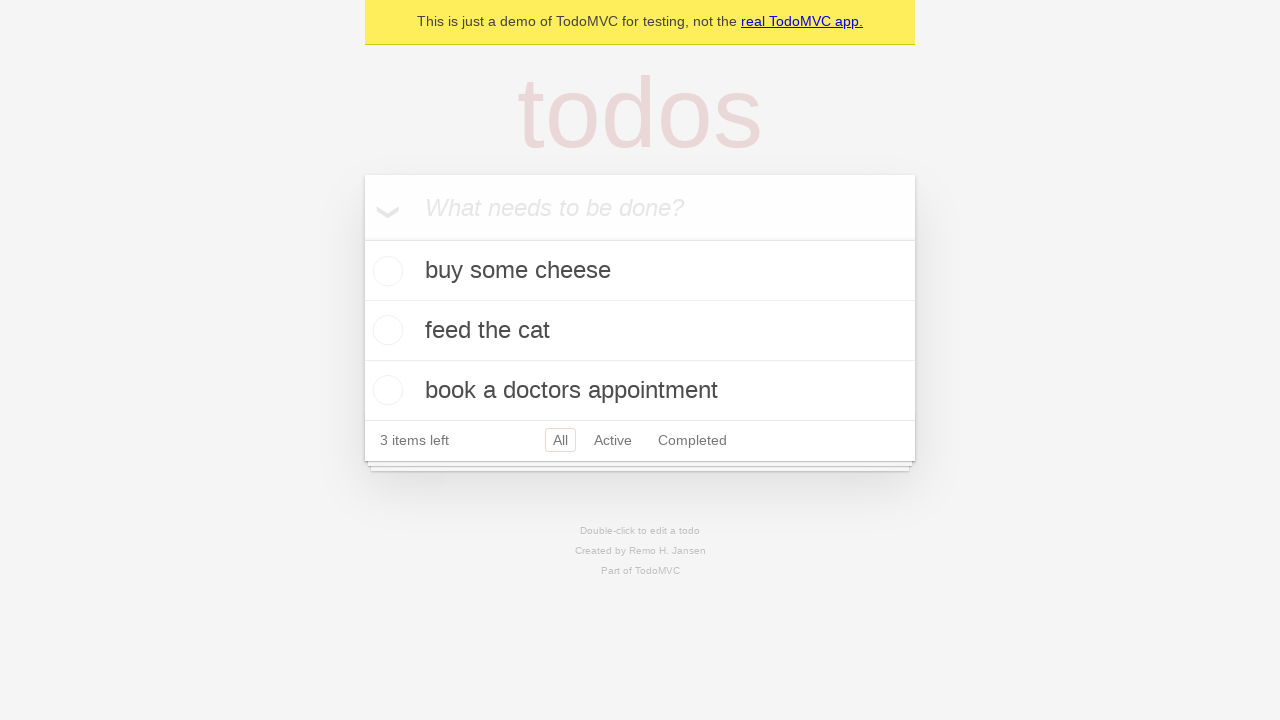